Tests double-click functionality on W3Schools demo page by double-clicking an element and verifying its style changes to red

Starting URL: https://www.w3schools.com/tags/tryit.asp?filename=tryhtml5_ev_ondblclick2

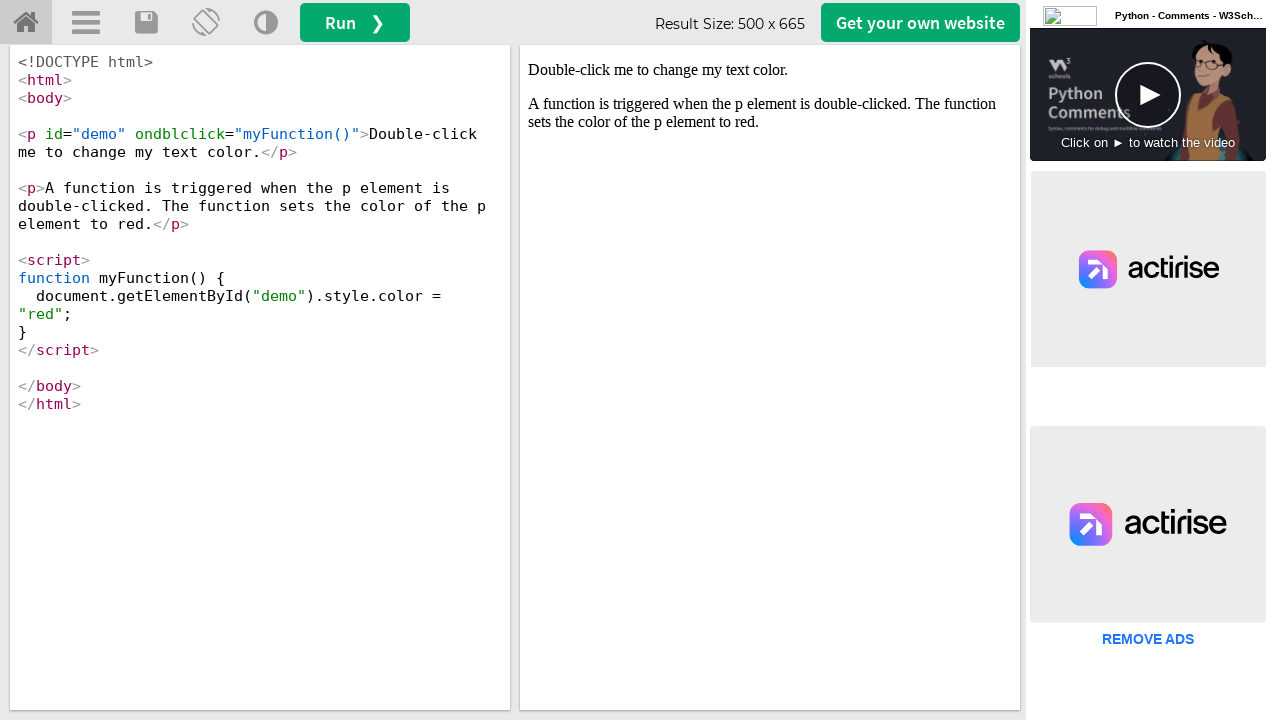

Located iframe#iframeResult containing the demo
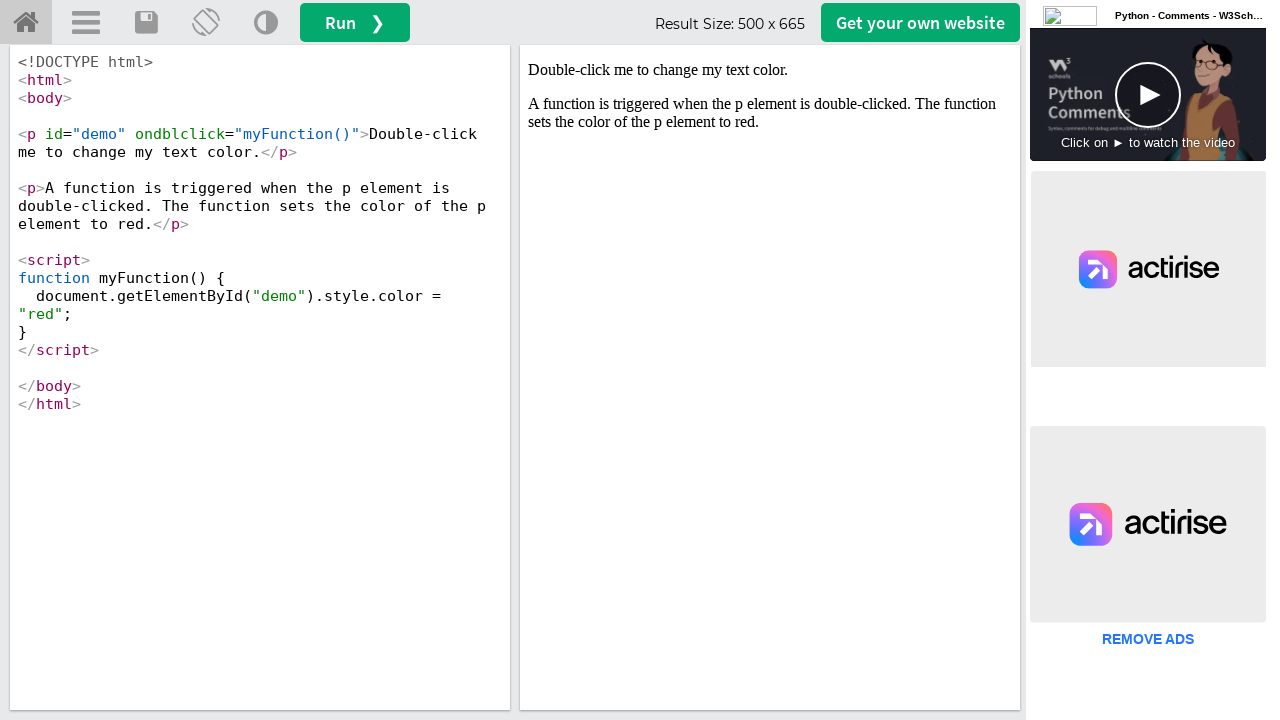

Located demo element with id 'demo' inside iframe
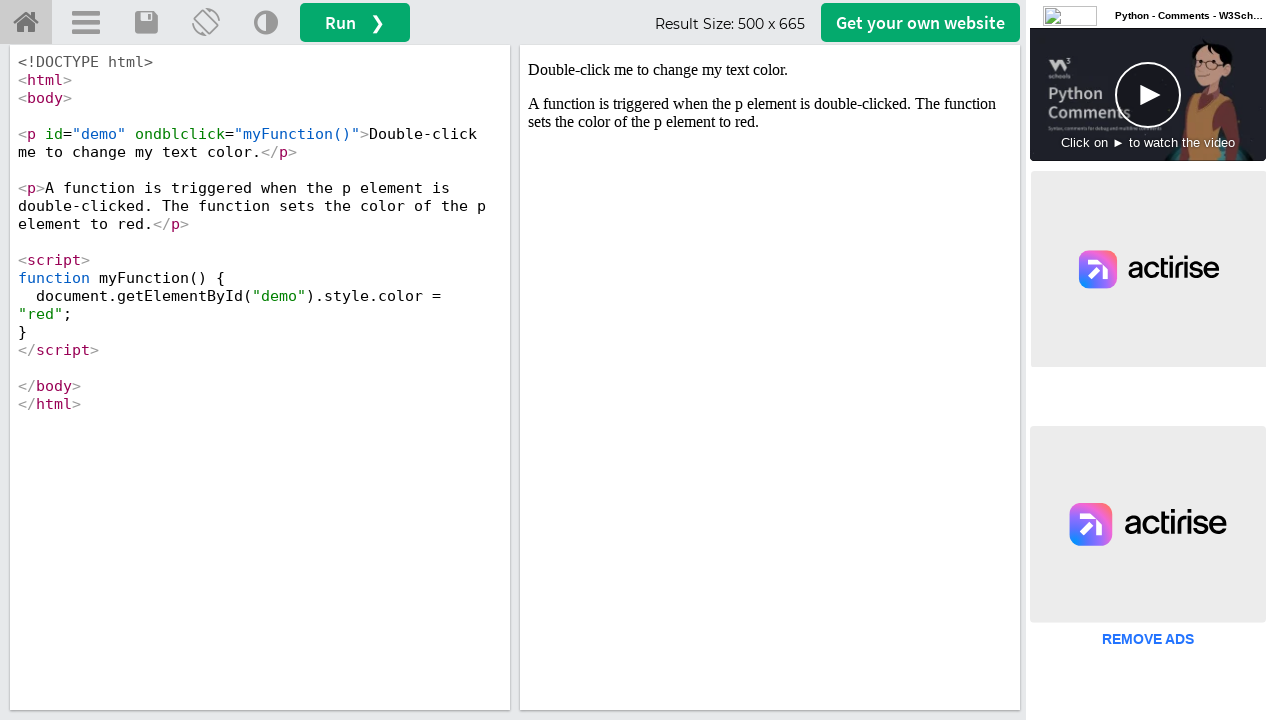

Double-clicked on the demo element at (770, 70) on iframe#iframeResult >> nth=0 >> internal:control=enter-frame >> #demo
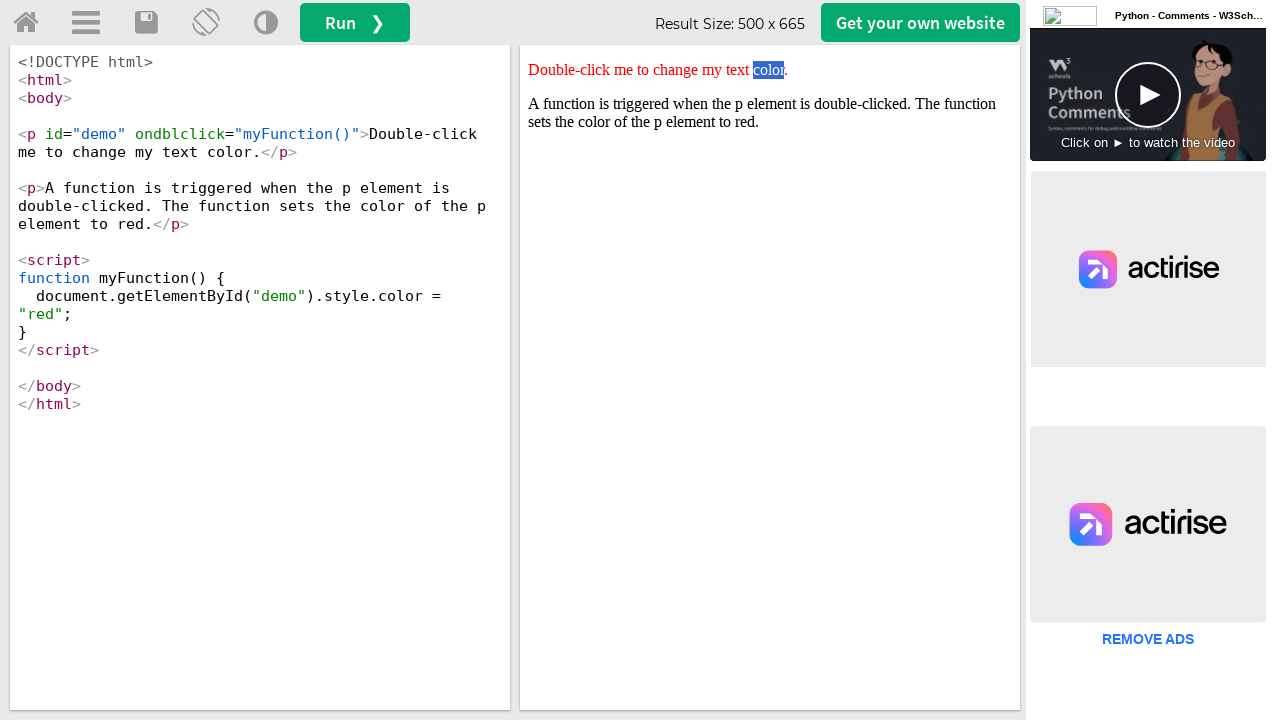

Verified that demo element's style attribute contains 'red'
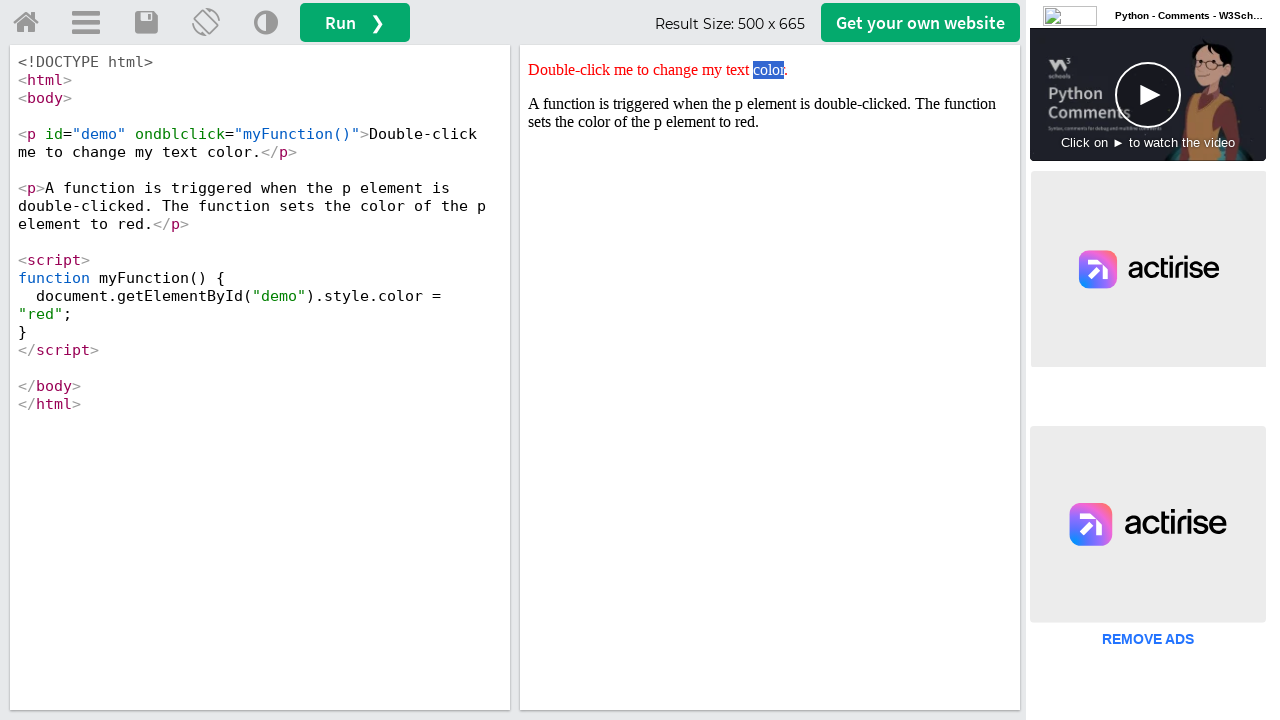

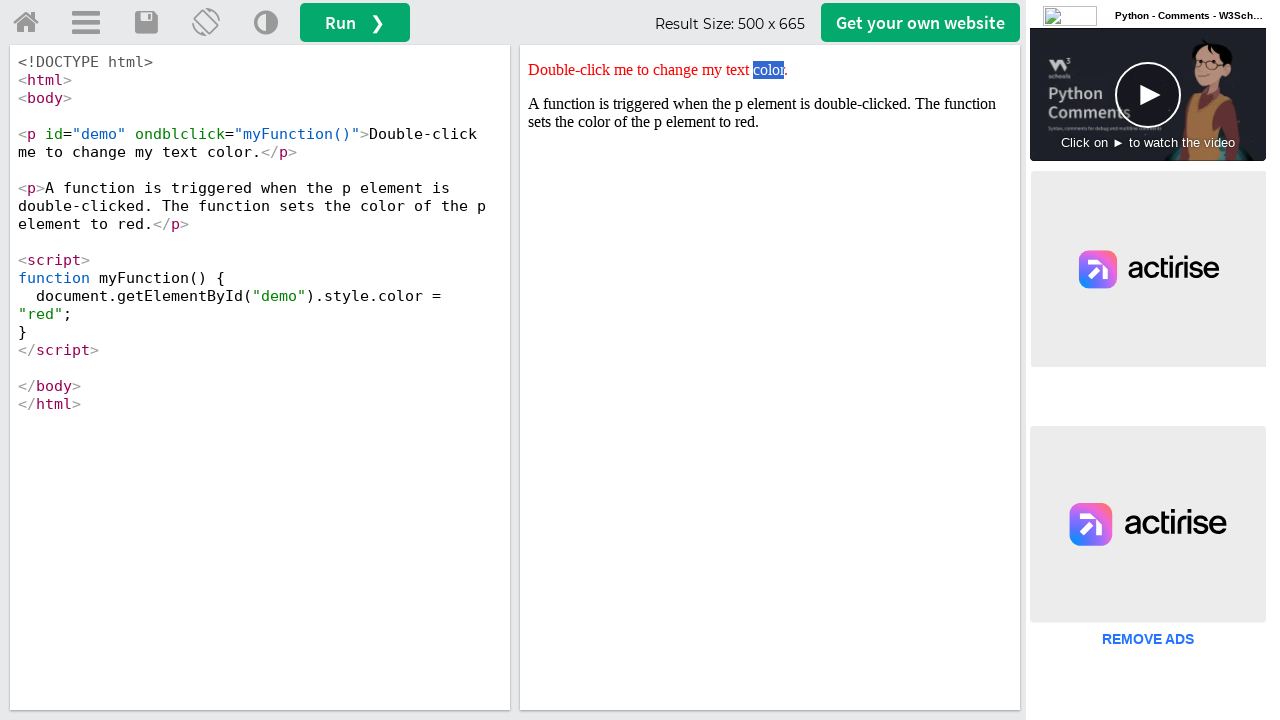